Tests handling of multiple browser windows by clicking a link that opens a new window, switching to the new window to verify its content, and then switching back to the main window.

Starting URL: https://the-internet.herokuapp.com/windows

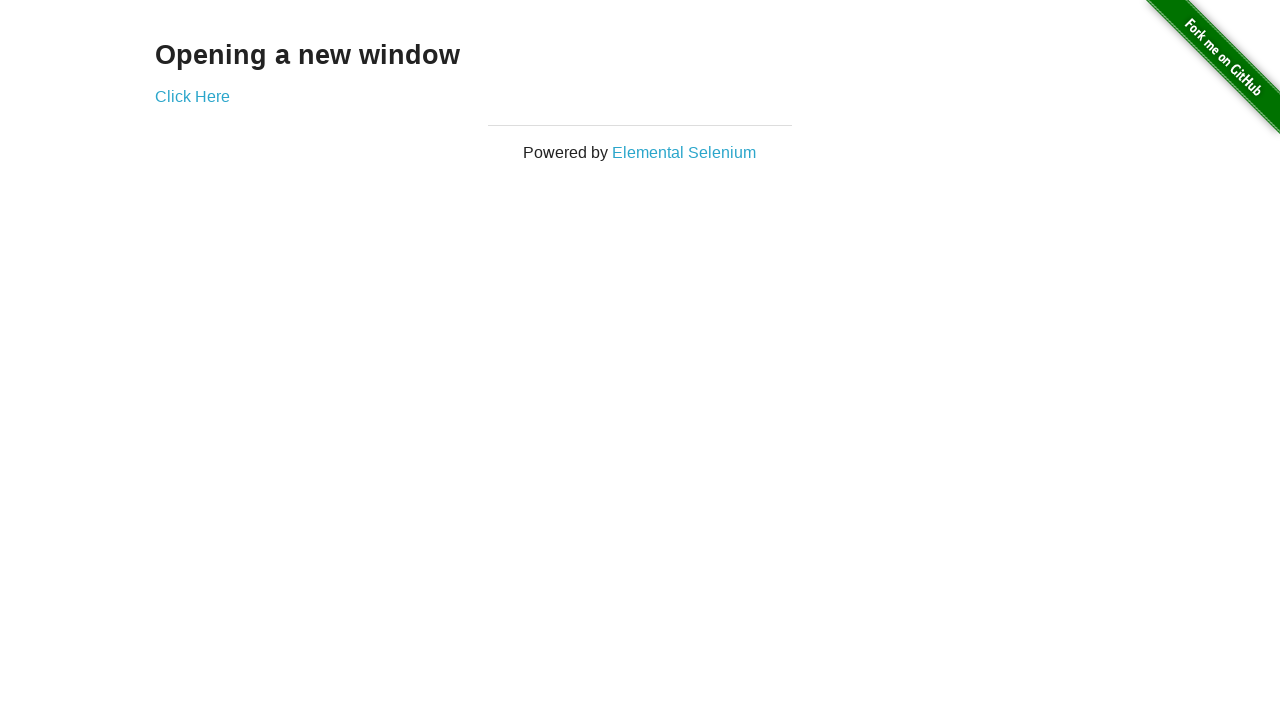

Clicked link to open new window at (192, 96) on a[href='/windows/new']
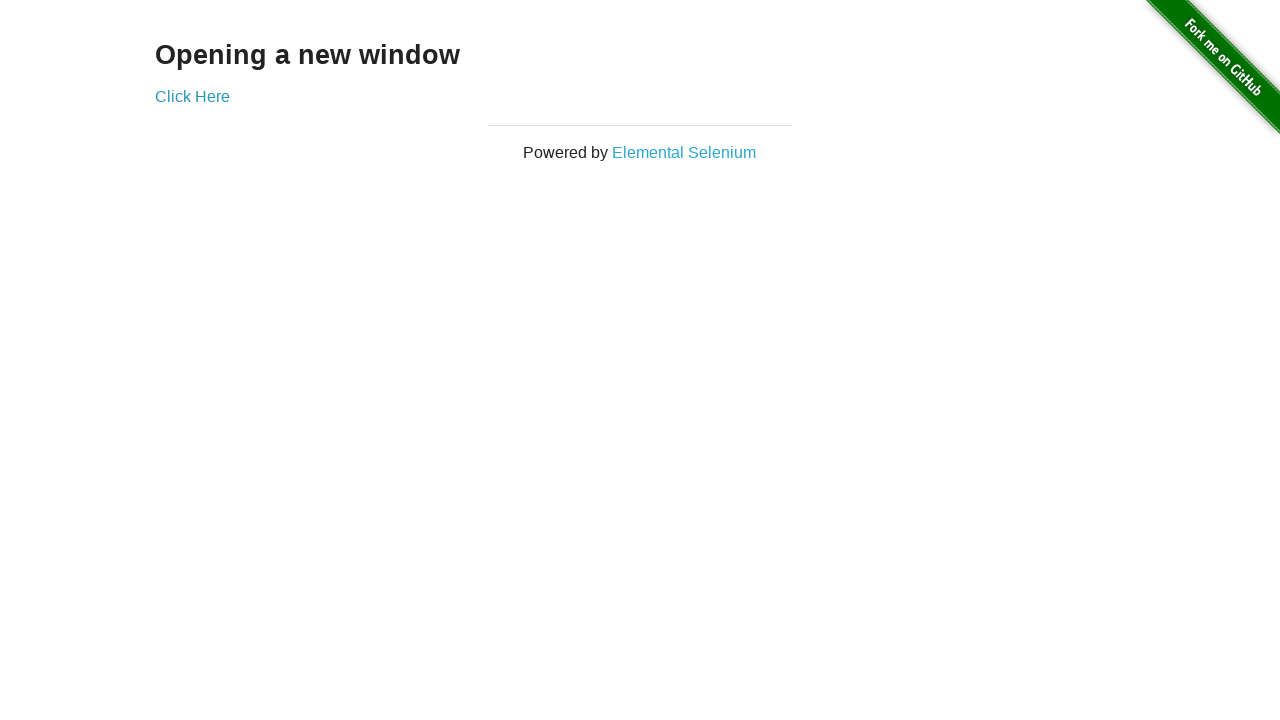

New window/page opened and captured
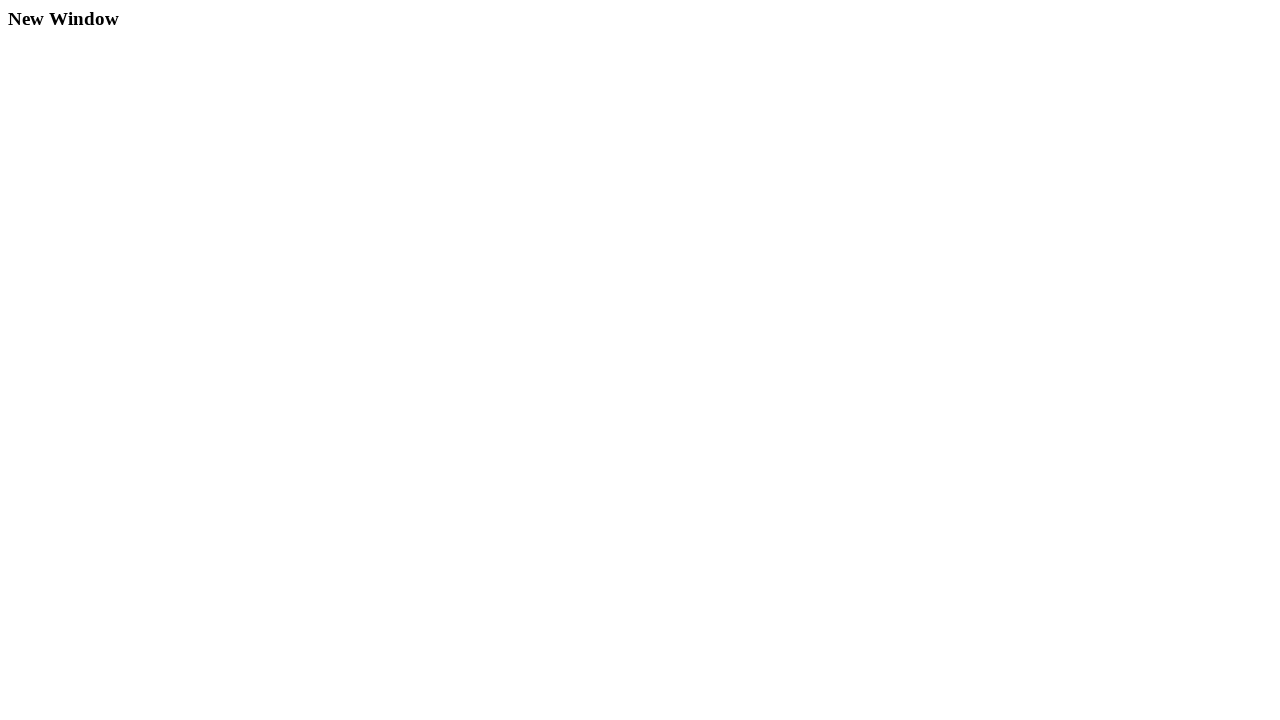

New window loaded successfully
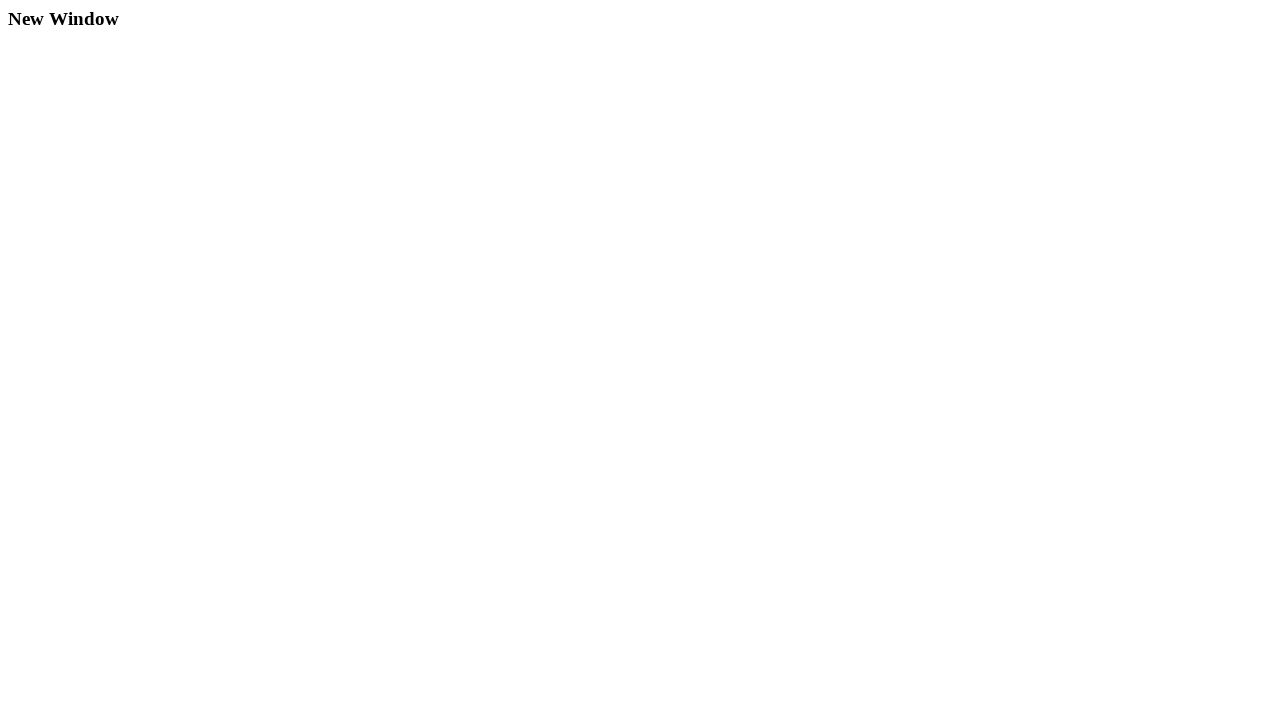

Verified content in new window (h3 element found)
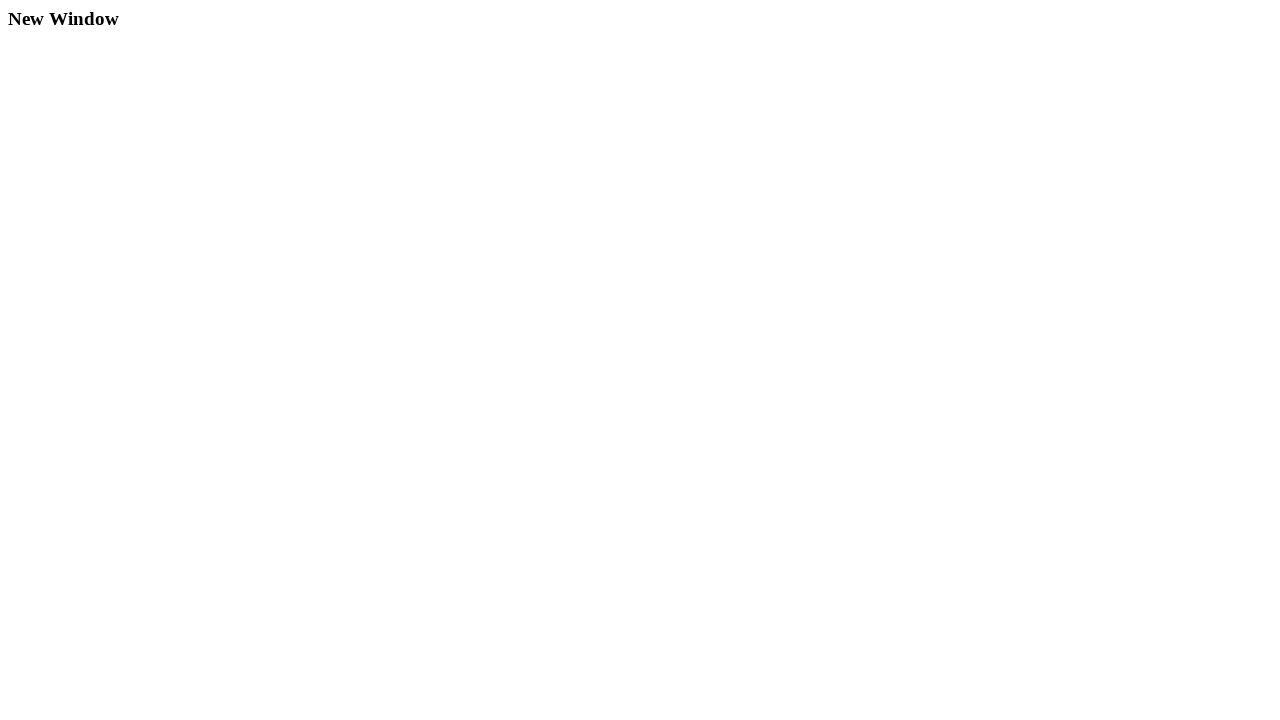

Switched back to main window
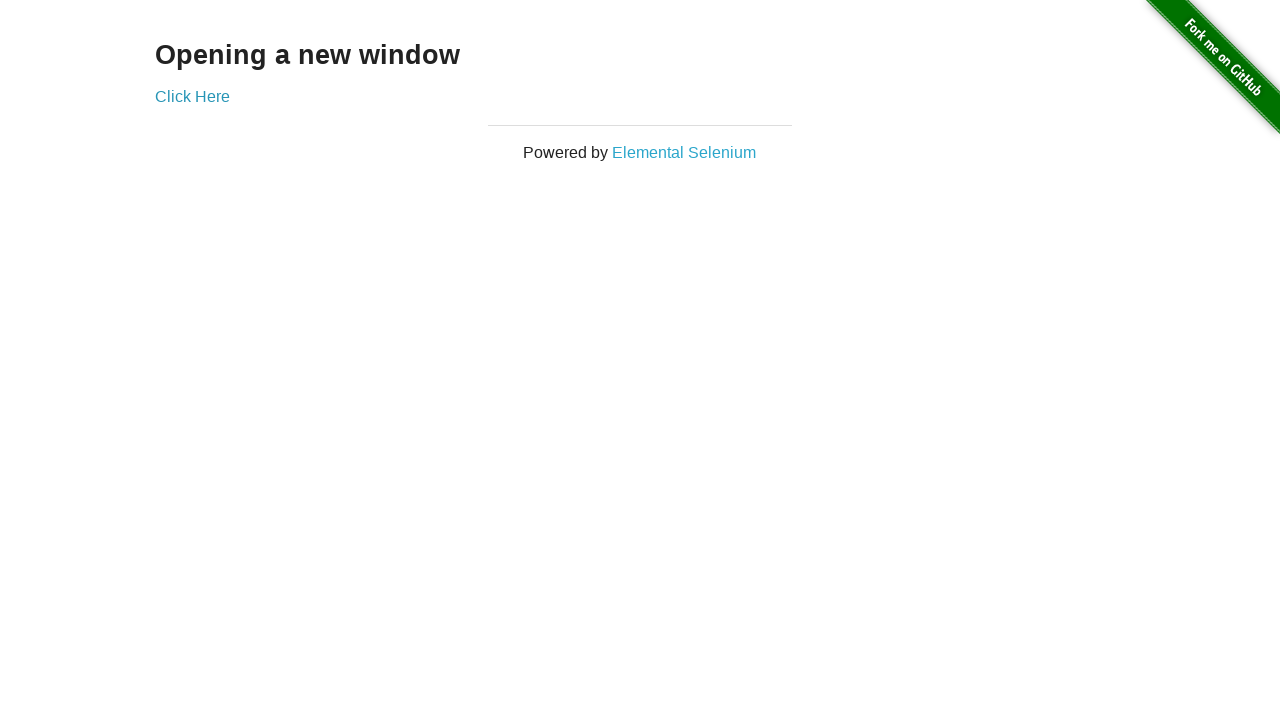

Verified main window content (link element found)
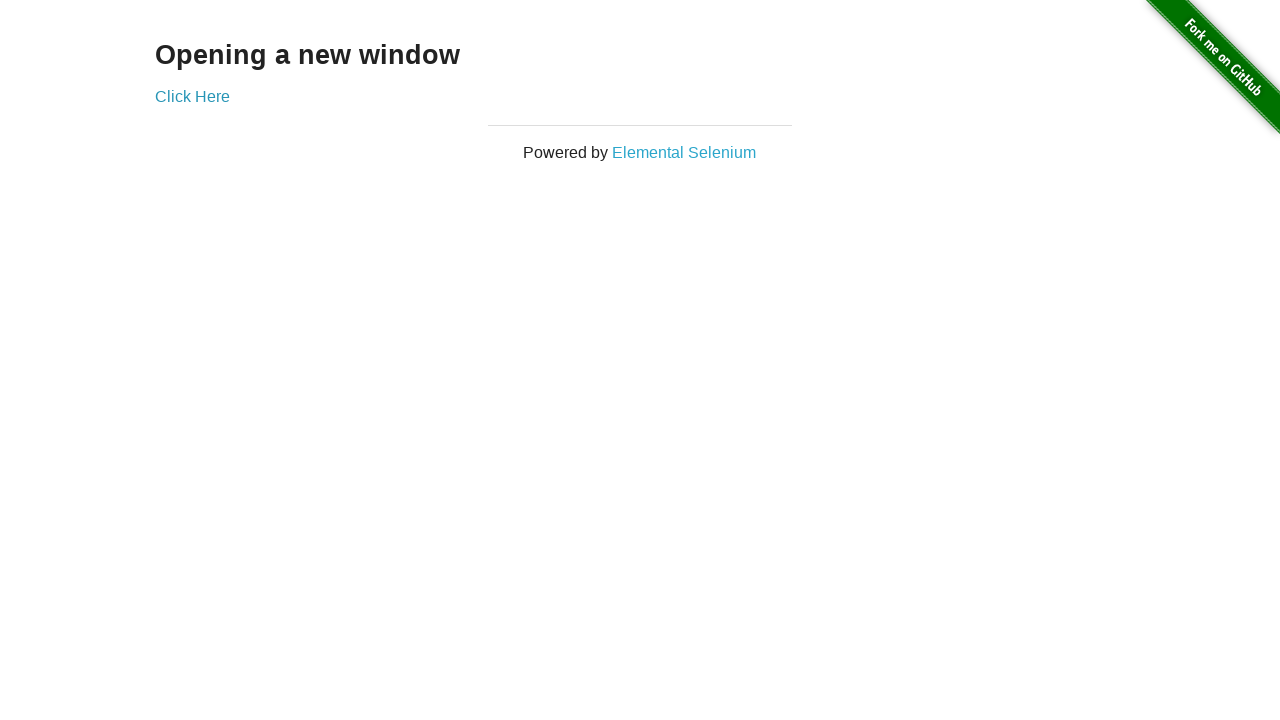

Closed the new window
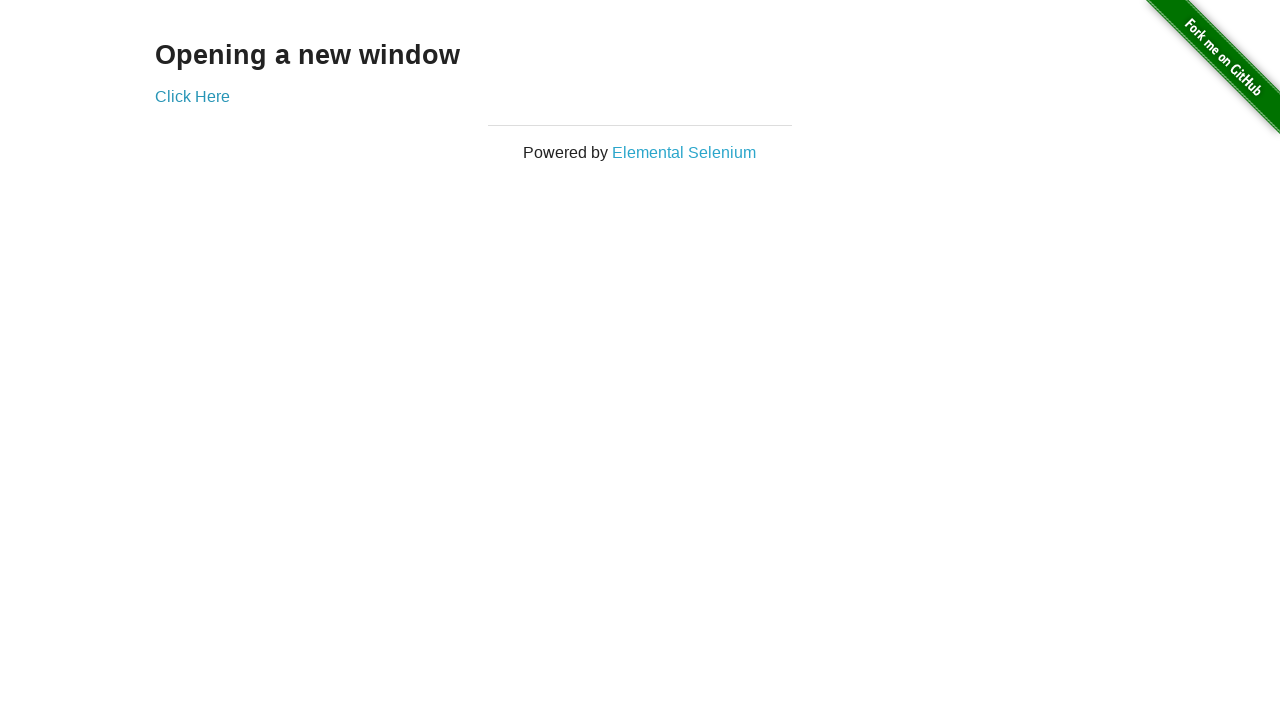

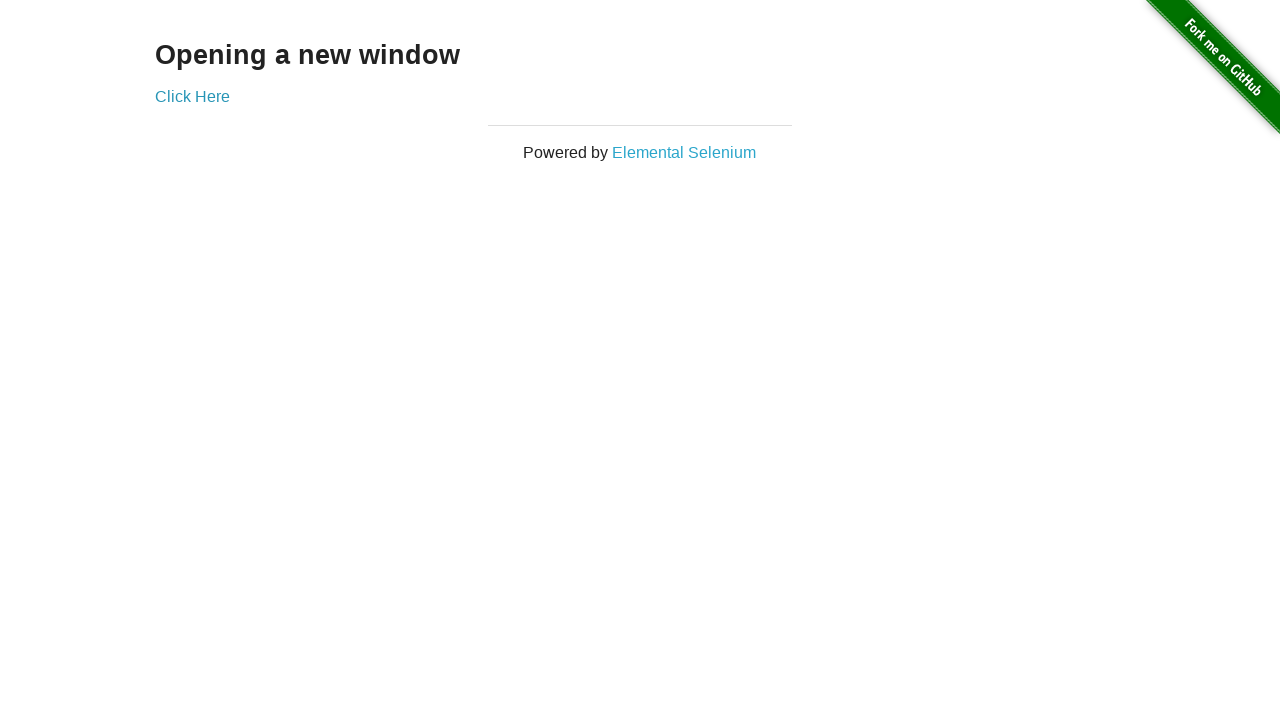